Tests scrolling to a link on the page and clicking it to navigate within the same window

Starting URL: http://www.testdiary.com/training/selenium/selenium-test-page/

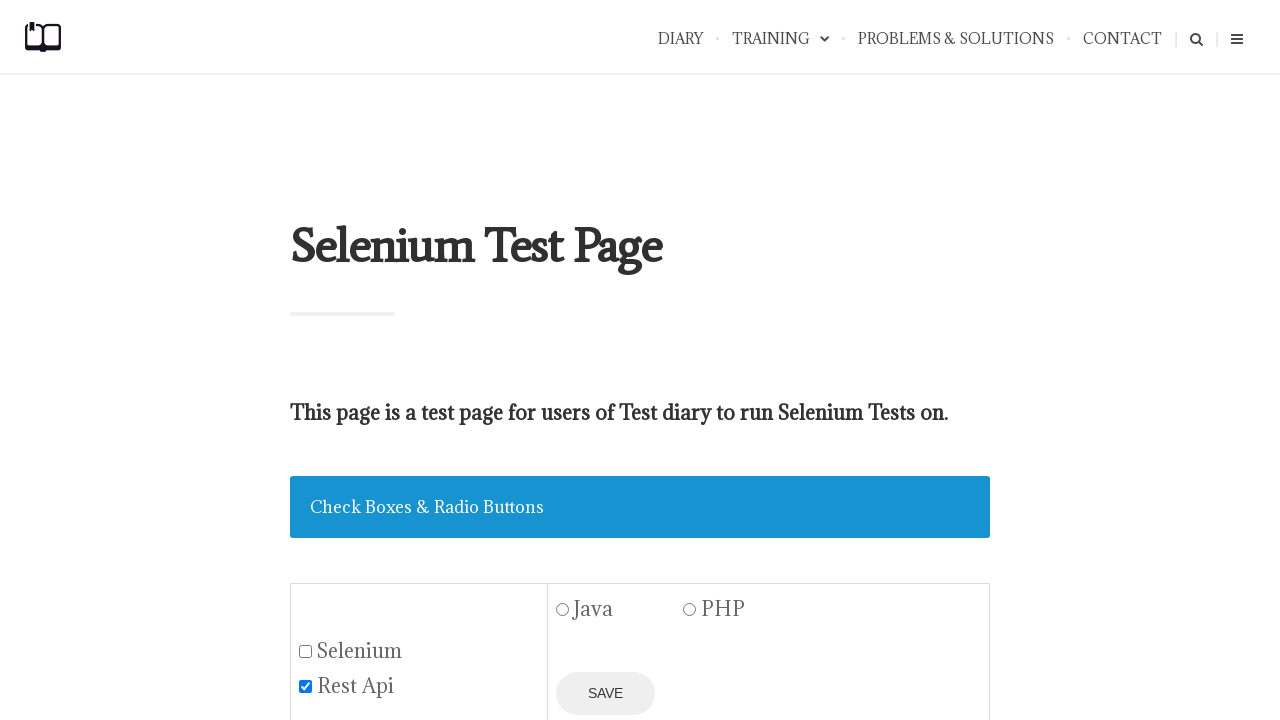

Waited for 'Open page in the same window' link to be visible
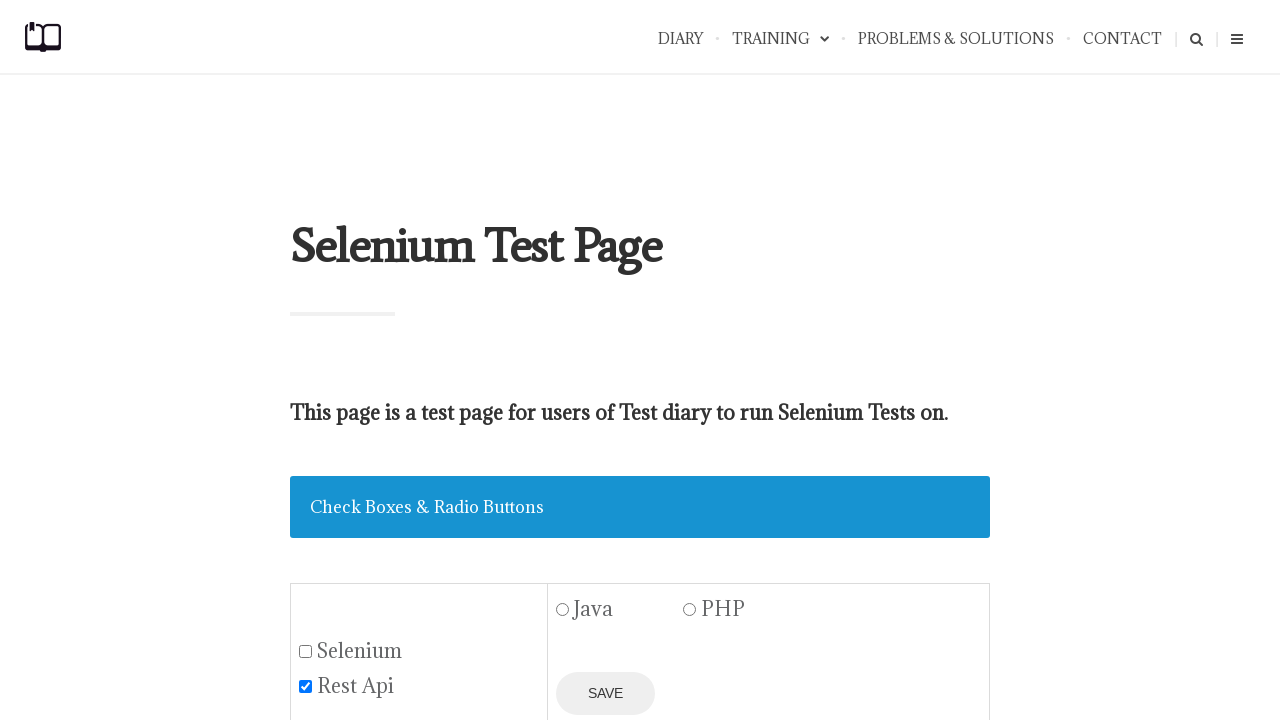

Clicked 'Open page in the same window' link to navigate within the same window at (434, 360) on text=Open page in the same window
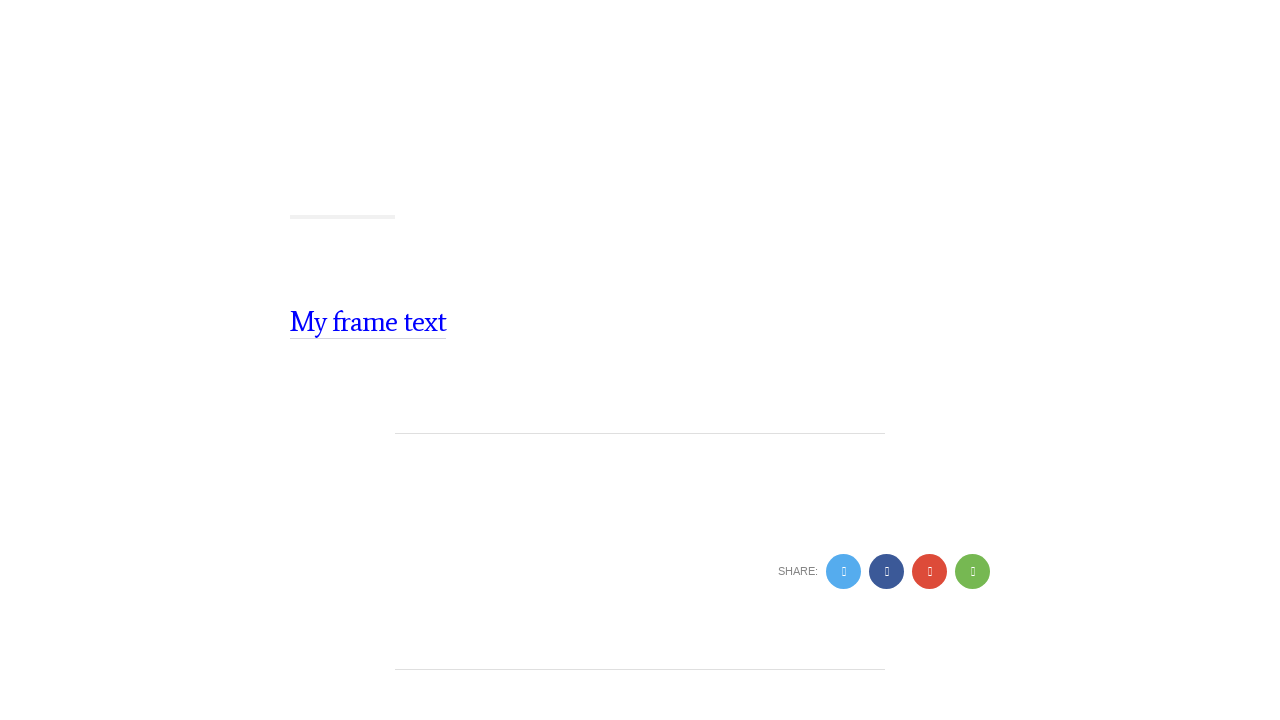

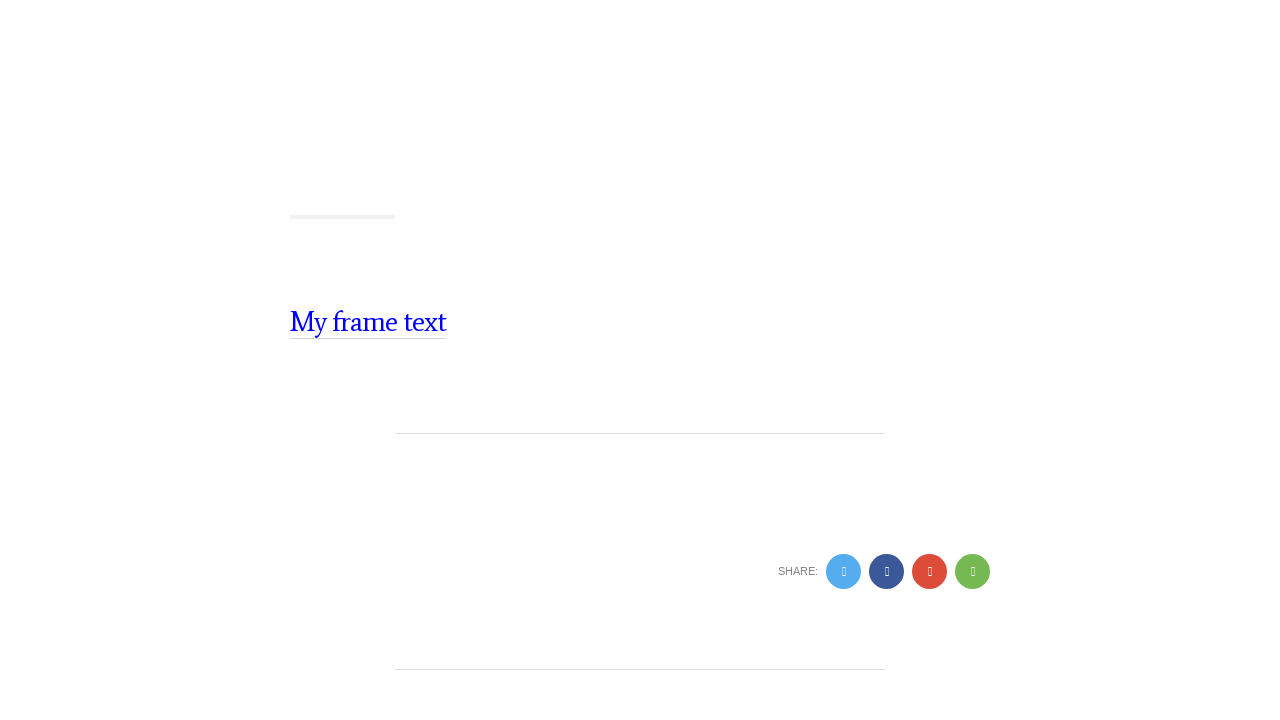